Navigates to RailYatri website and scrolls the page from top to bottom

Starting URL: https://www.railyatri.in/

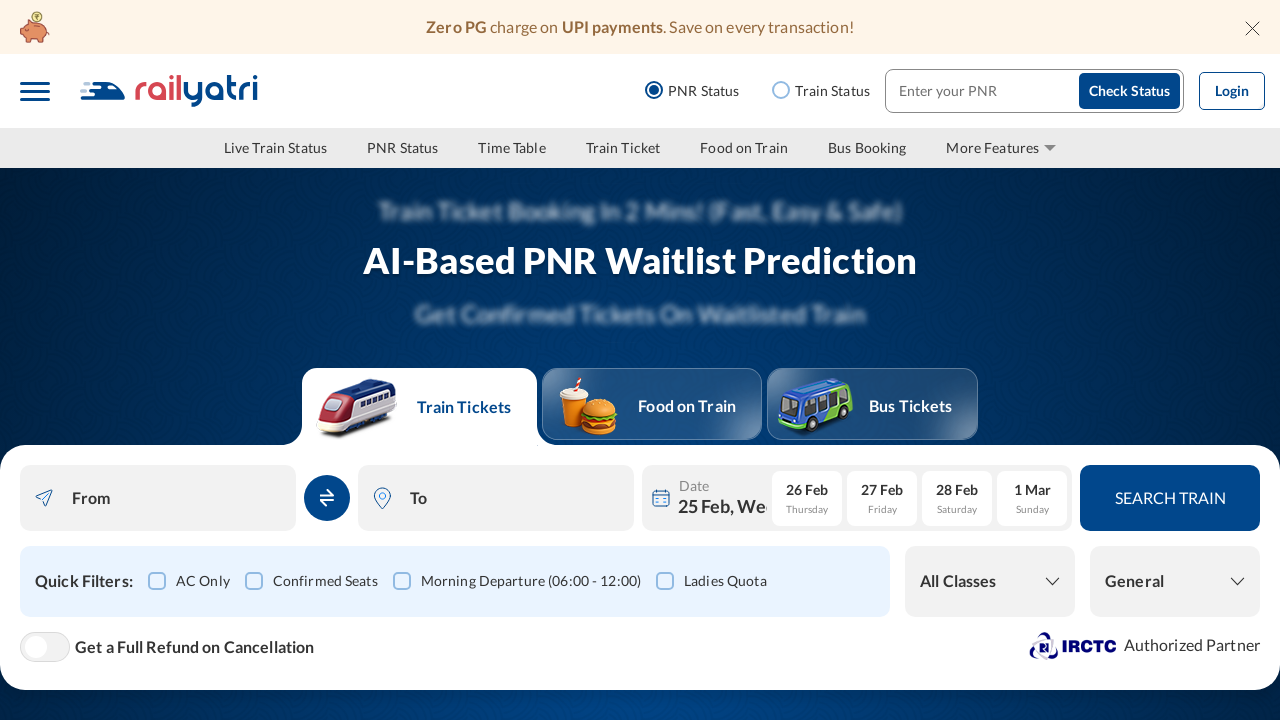

Navigated to RailYatri website
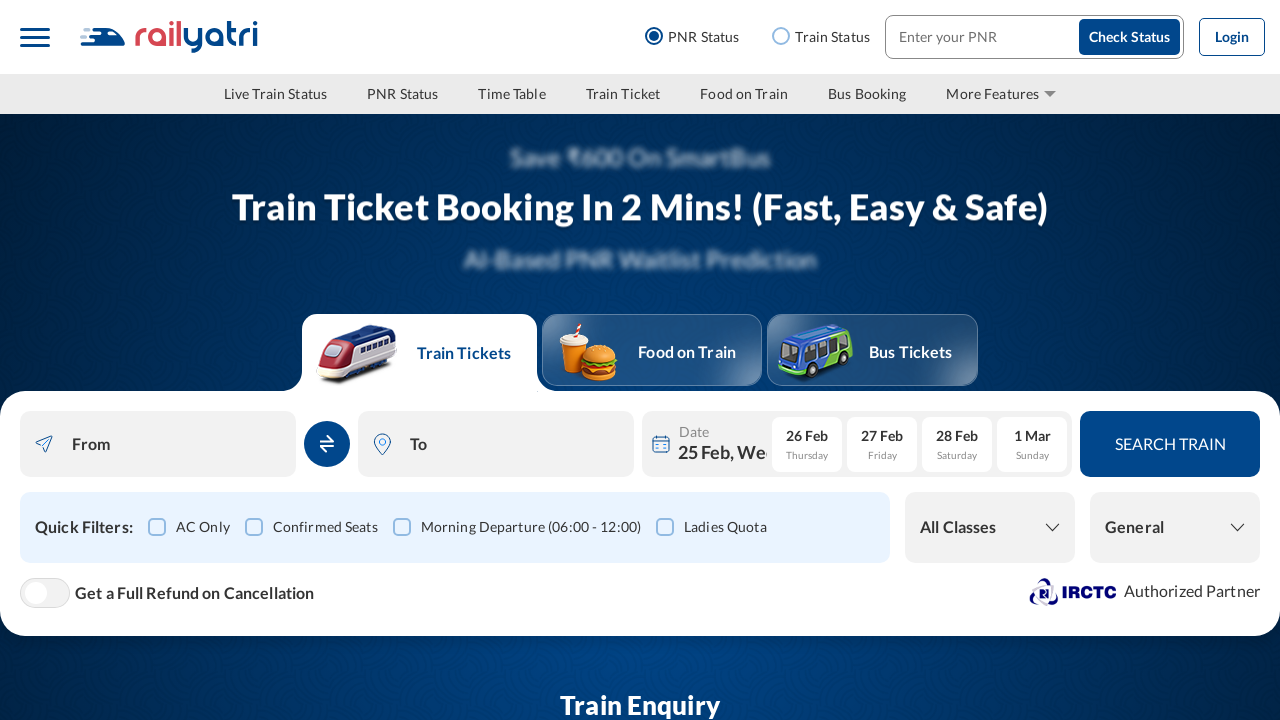

Scrolled page from top to bottom
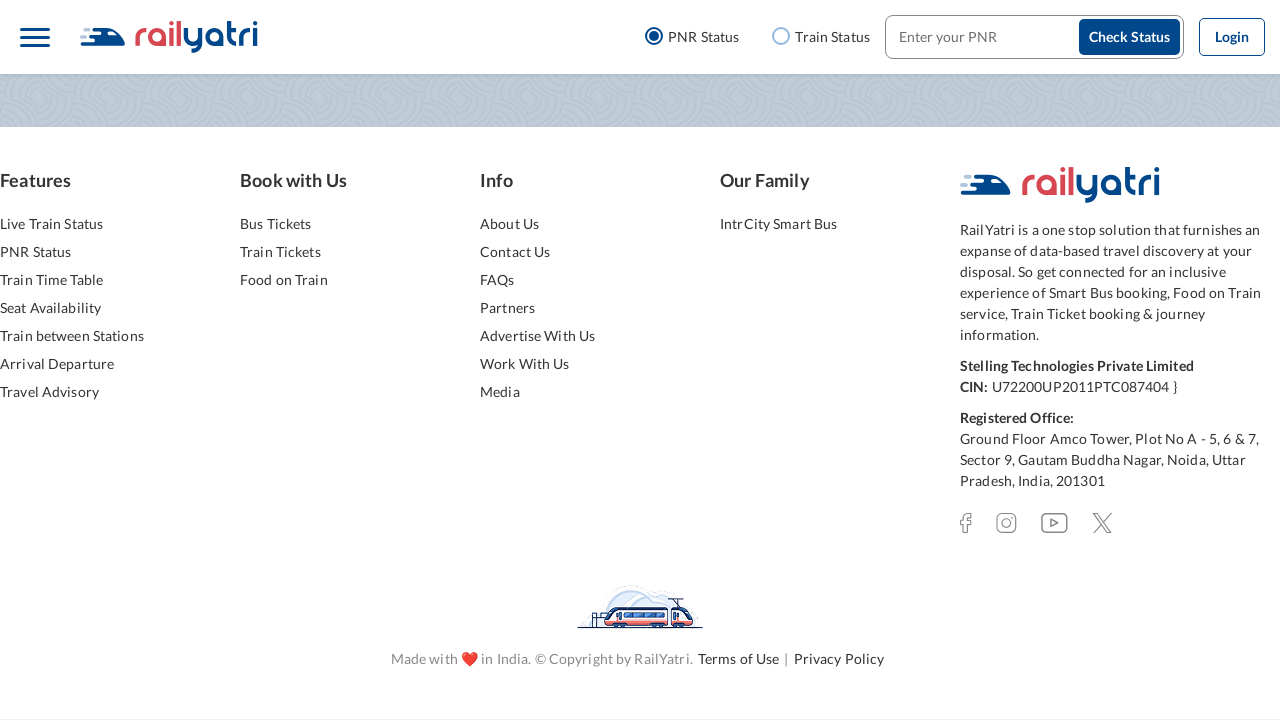

Waited for lazy-loaded content to appear
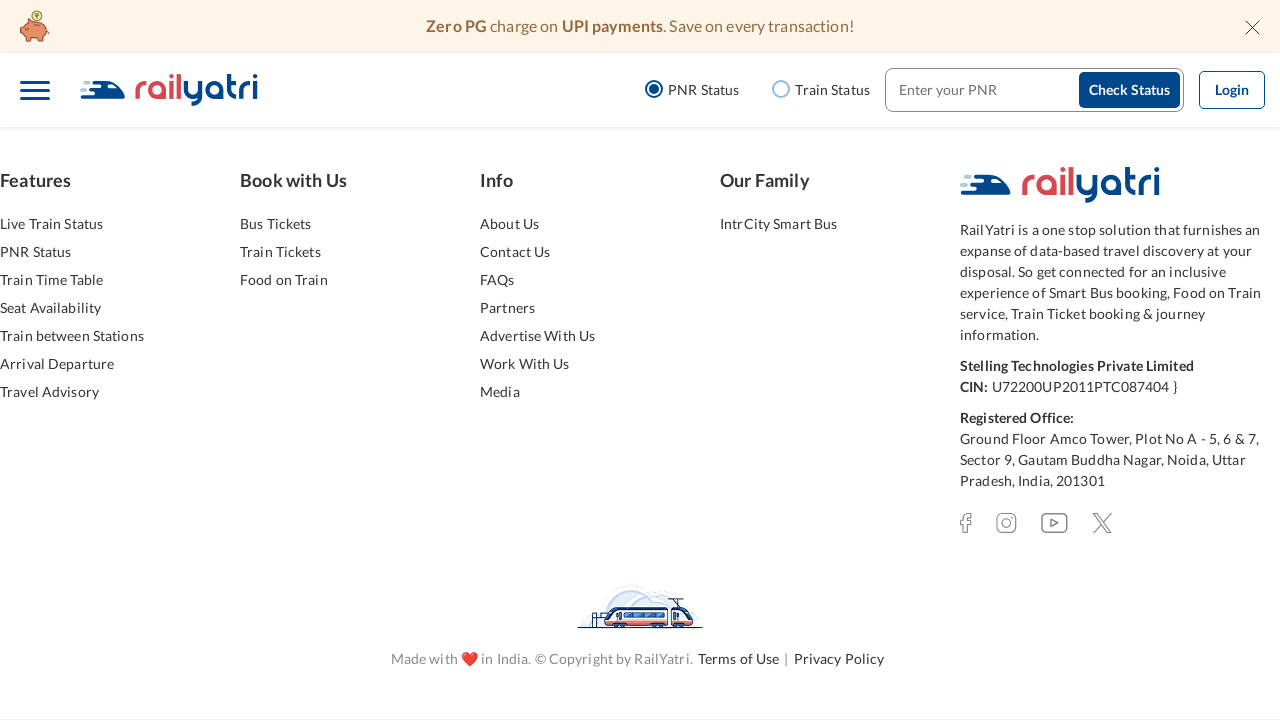

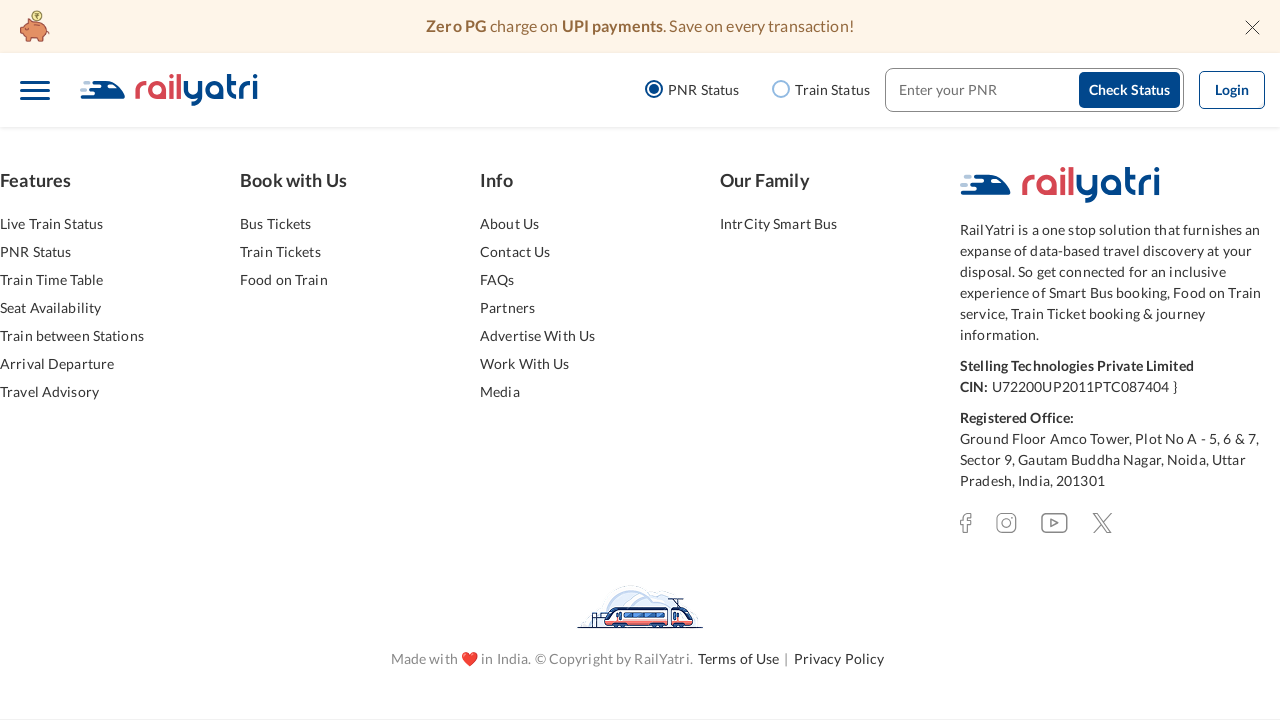